Tests JavaScript confirm dialog by clicking confirm button and dismissing the alert

Starting URL: https://the-internet.herokuapp.com/javascript_alerts

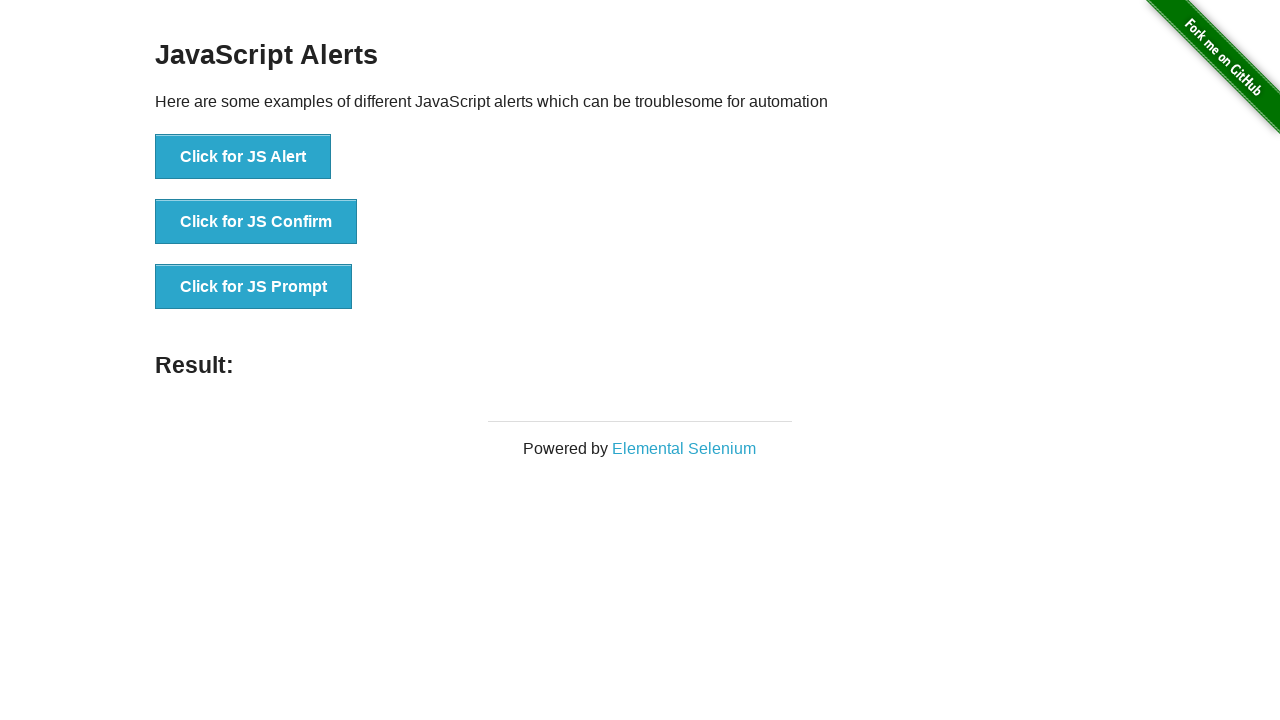

Clicked JS Confirm button at (256, 222) on xpath=//button[contains(@onClick,'jsConfirm')]
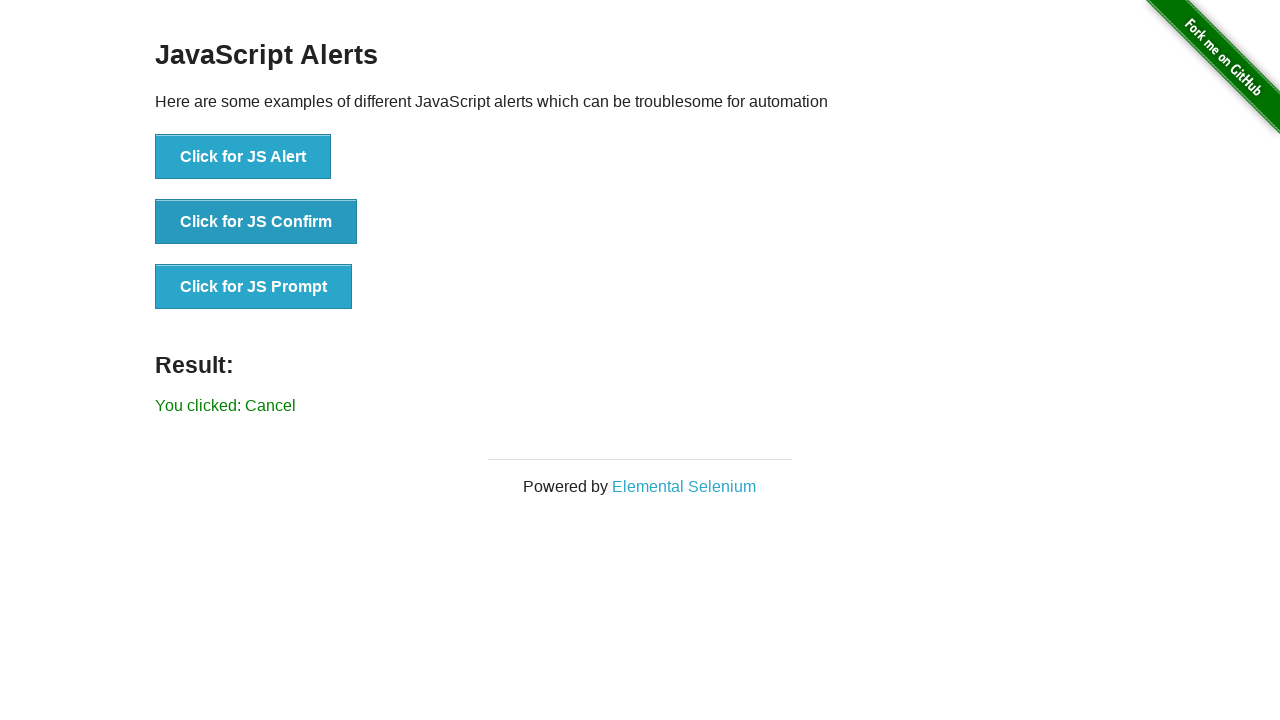

Set up dialog handler to dismiss confirm dialog
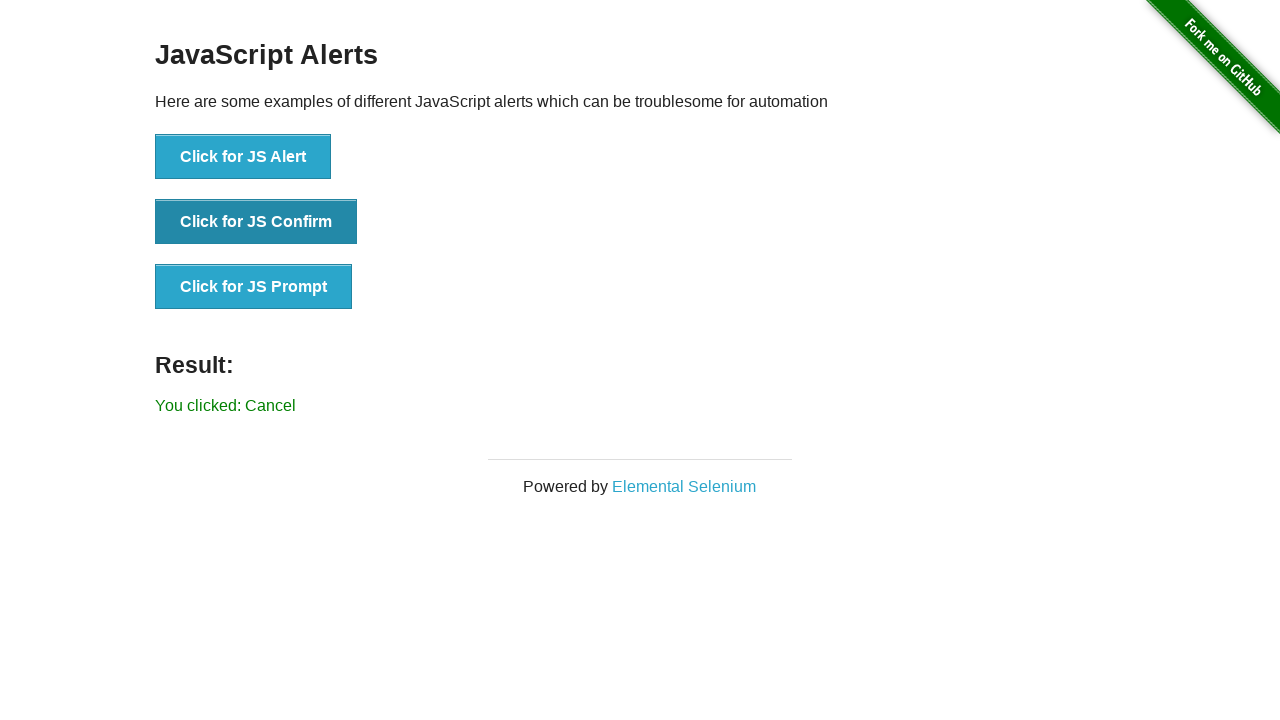

Clicked JS Confirm button to trigger dialog at (256, 222) on xpath=//button[contains(@onClick,'jsConfirm')]
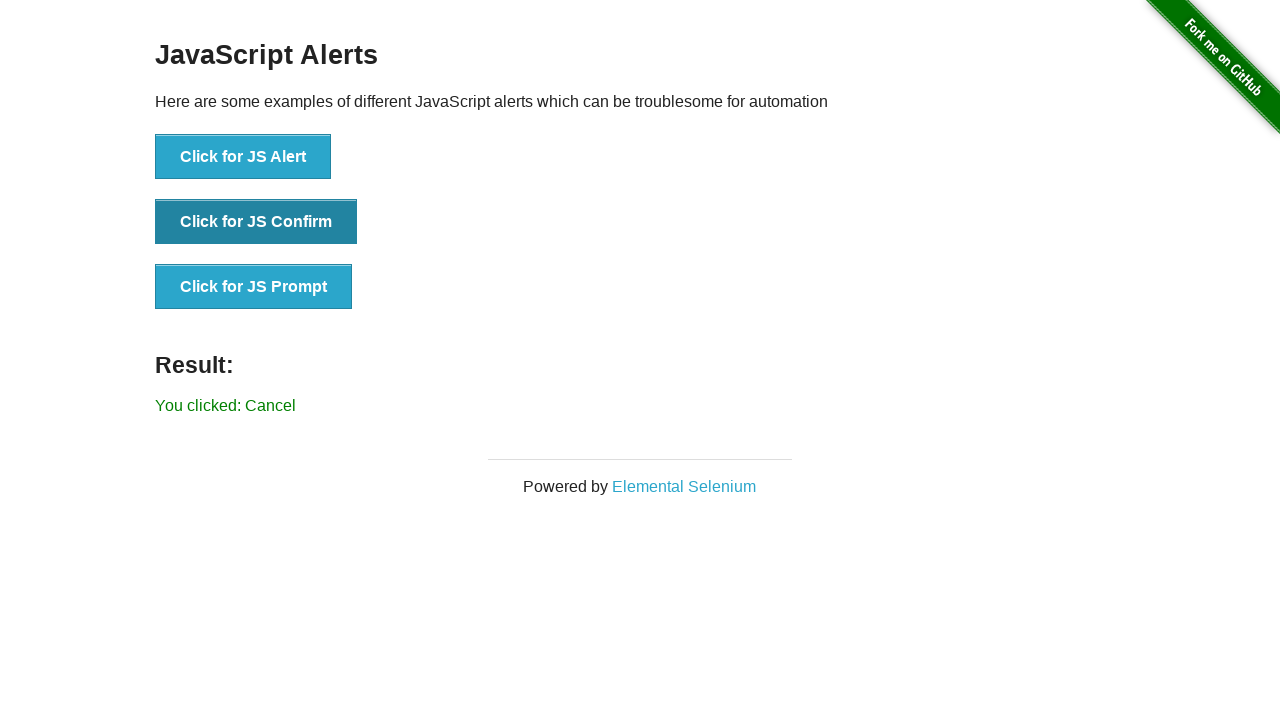

Verified result message appeared after dismissing confirm dialog
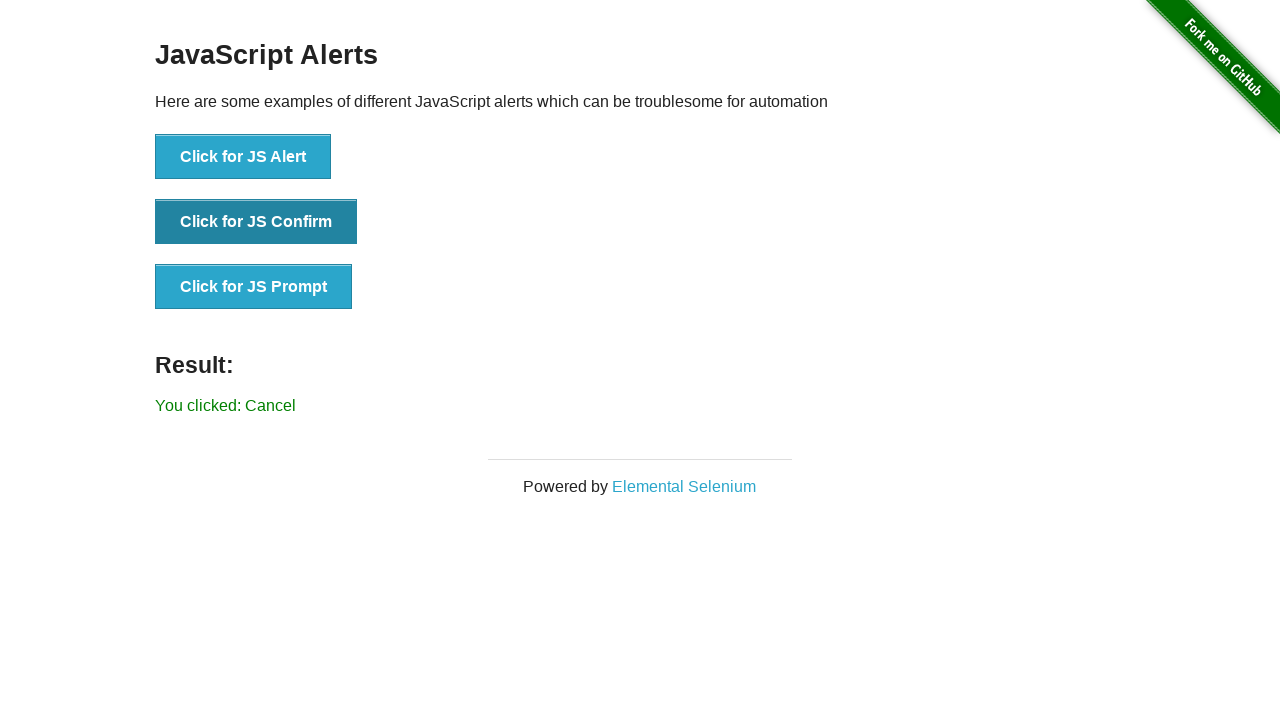

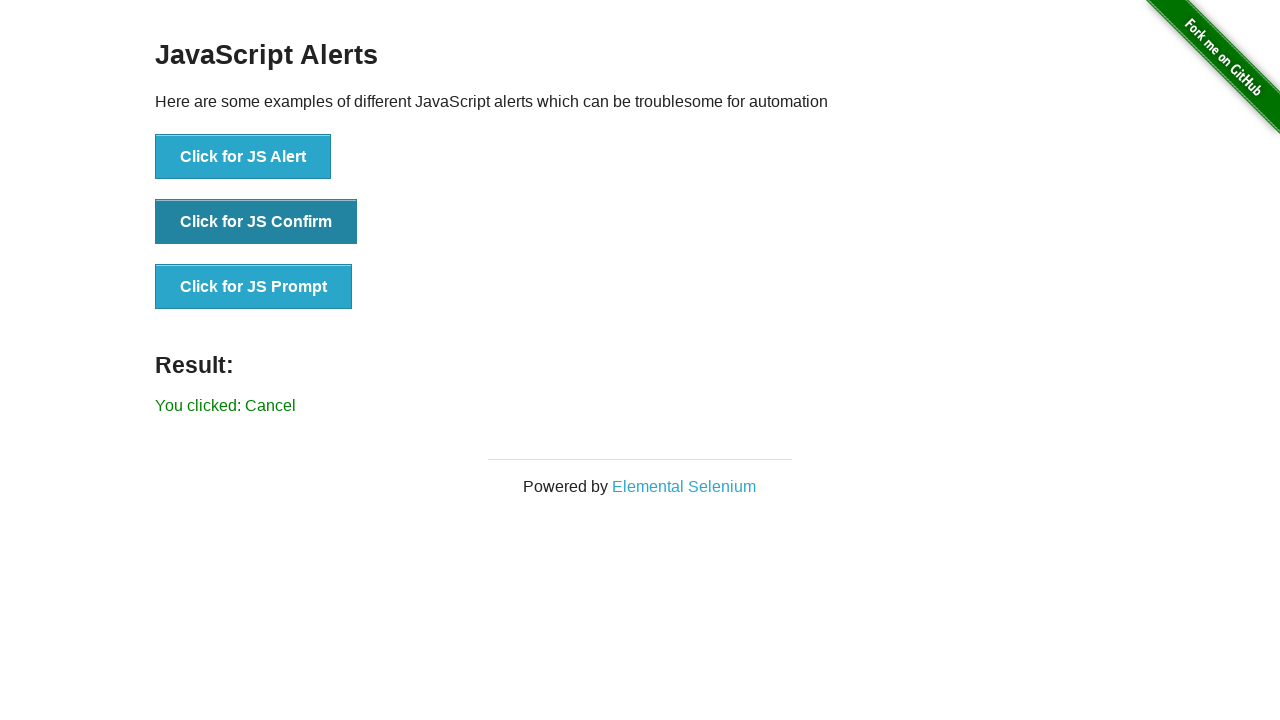